Navigates through multiple pages of Hacker News by clicking the "More" link three times, then verifies that news headlines and score elements are present on the page.

Starting URL: https://news.ycombinator.com

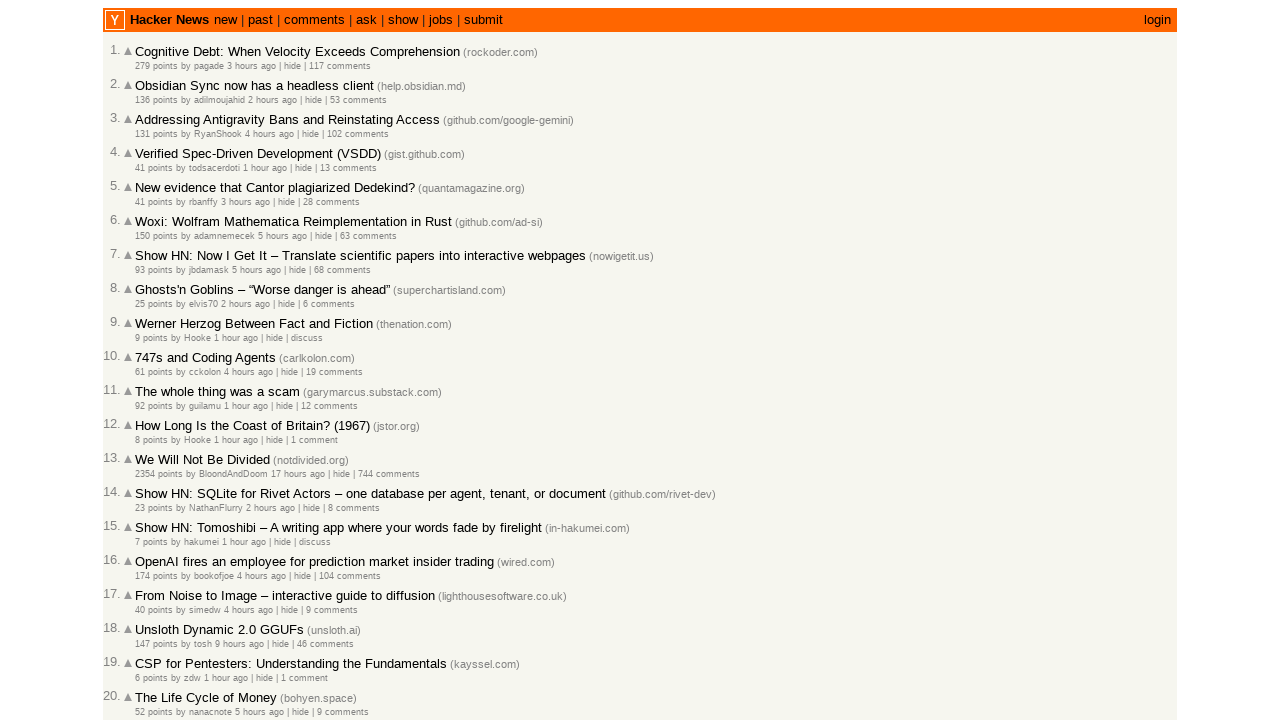

Clicked 'More' link to navigate to page 2 at (149, 616) on a.morelink[rel='next']
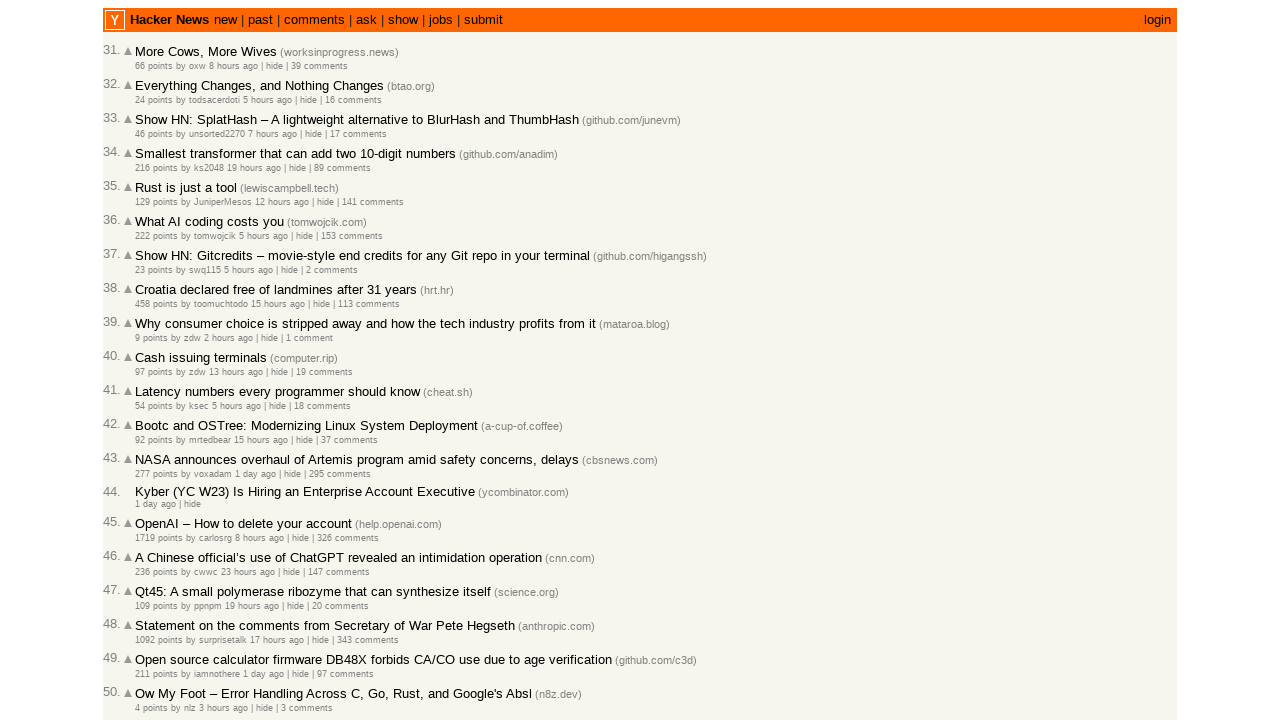

Clicked 'More' link to navigate to page 3 at (149, 616) on a.morelink[rel='next']
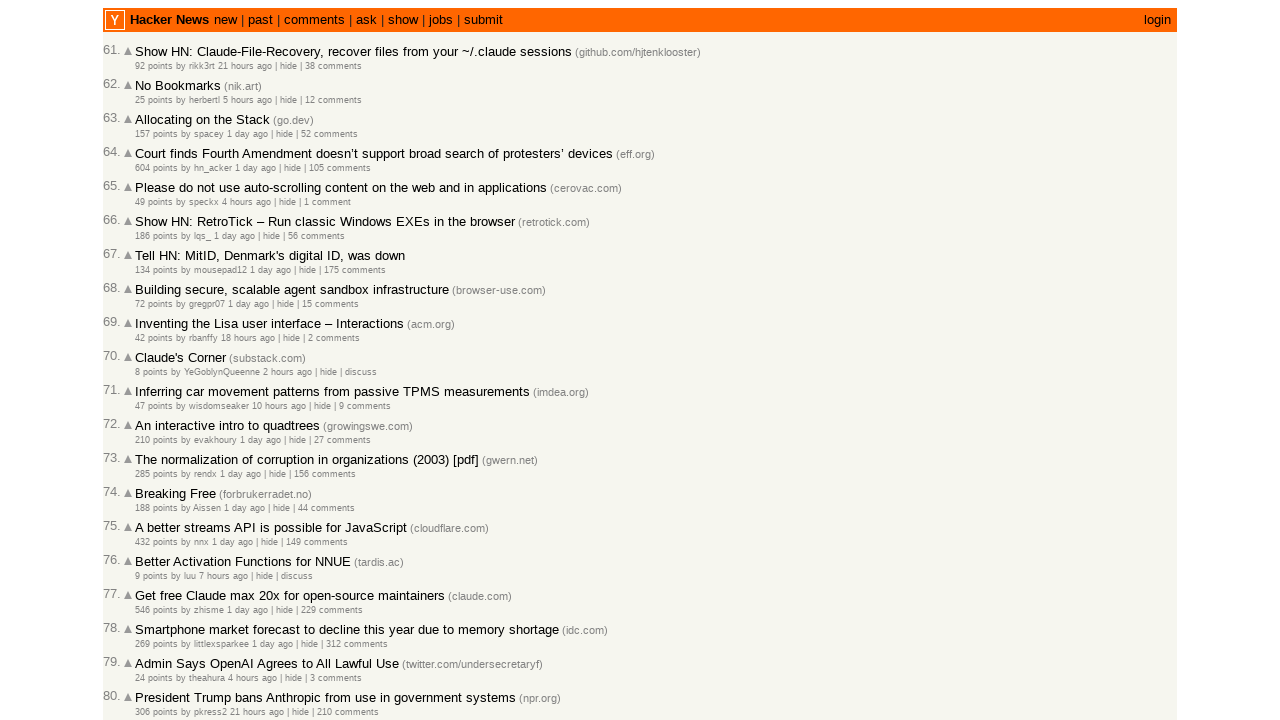

Clicked 'More' link to navigate to page 4 at (149, 616) on a.morelink[rel='next']
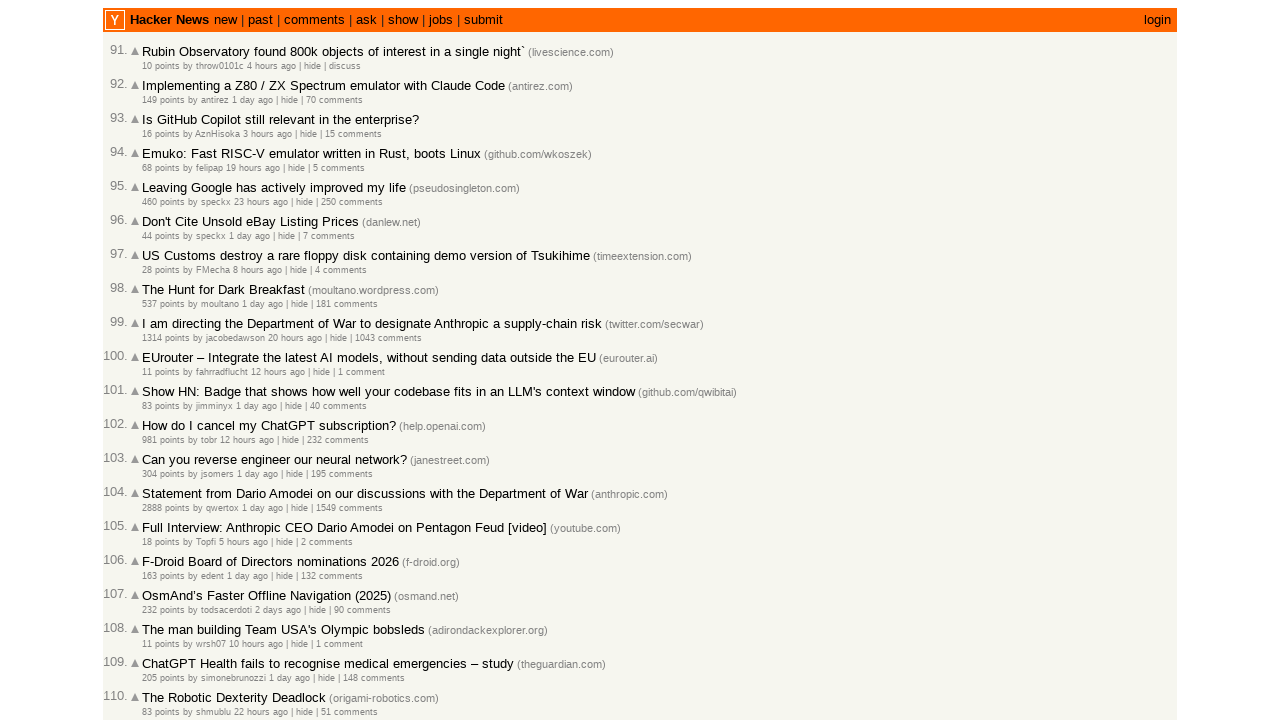

News headlines loaded on page
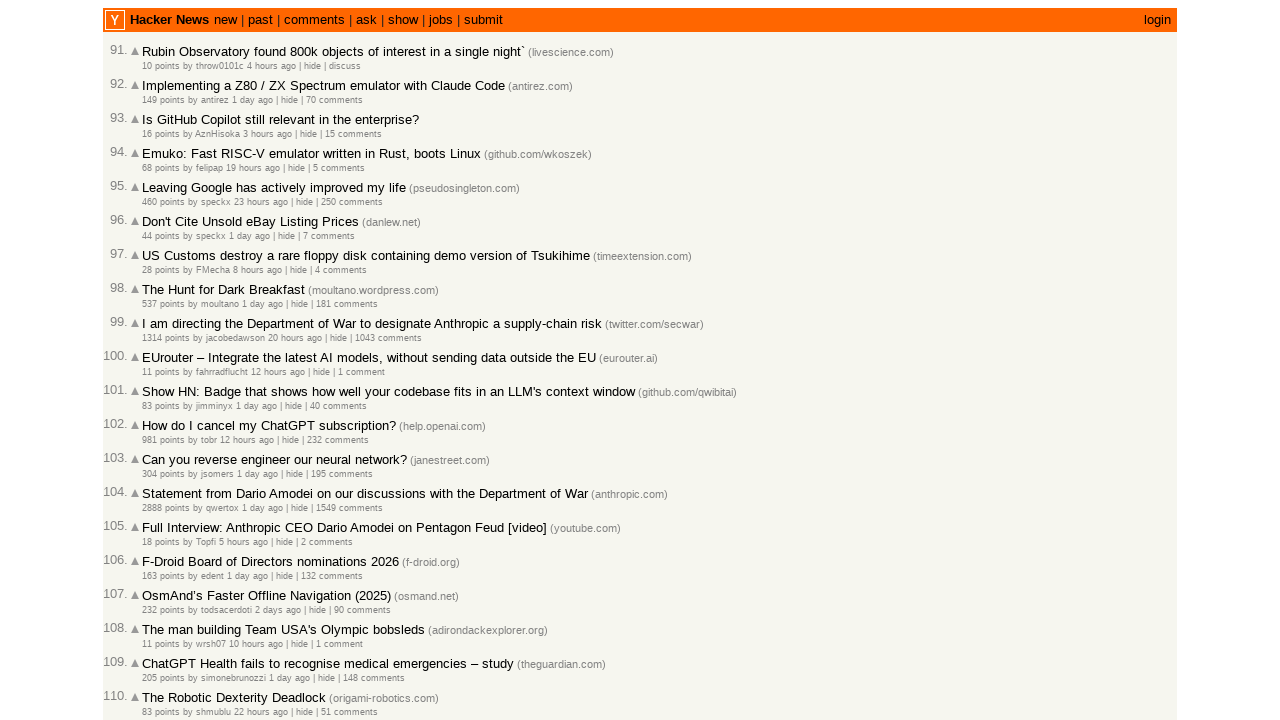

Score elements loaded on page
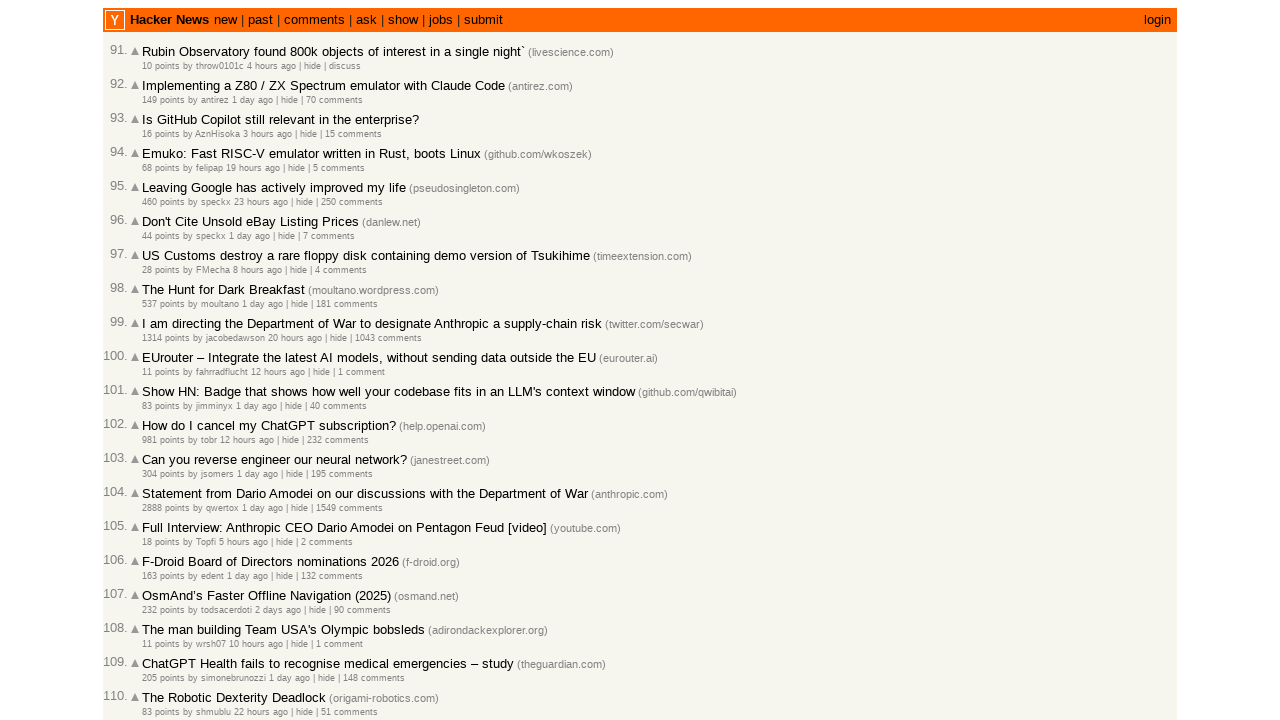

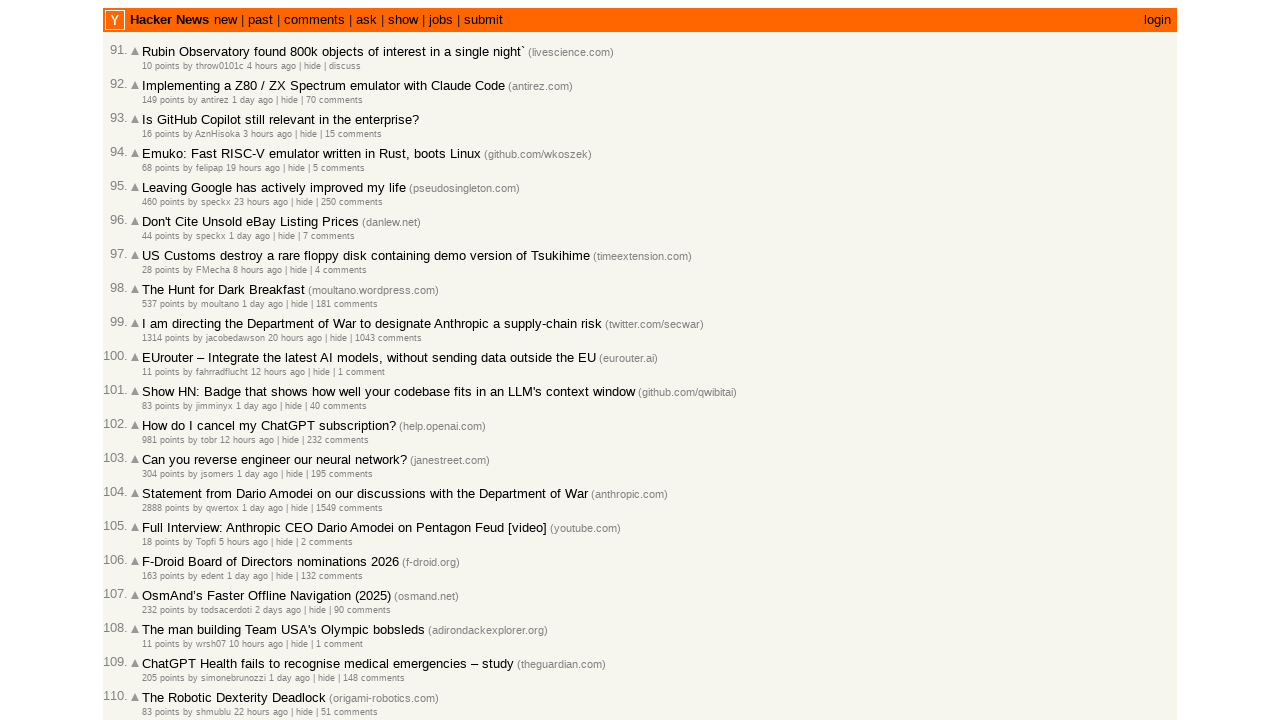